Tests that the profile text paragraphs are present and clickable

Starting URL: https://ateto1204.github.io/

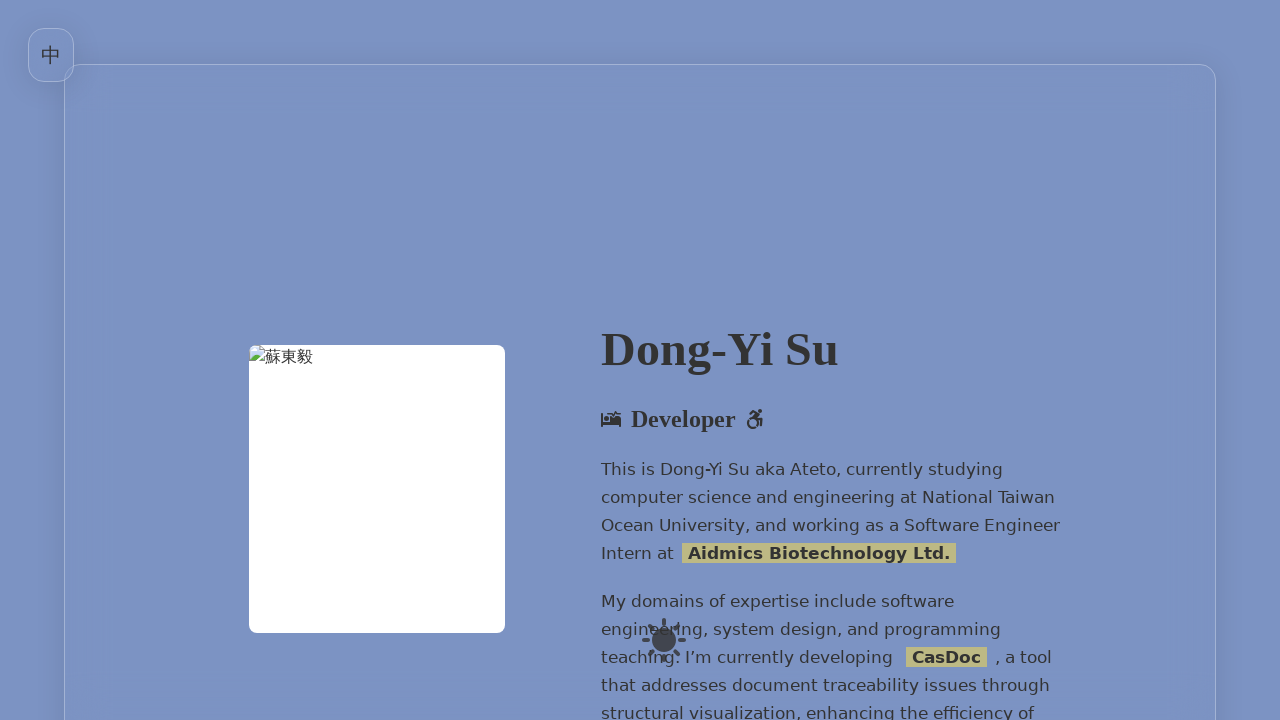

Clicked on 'This is Dong-Yi Su aka Ateto' profile text paragraph at (640, 511) on internal:text="This is Dong-Yi Su aka Ateto"i
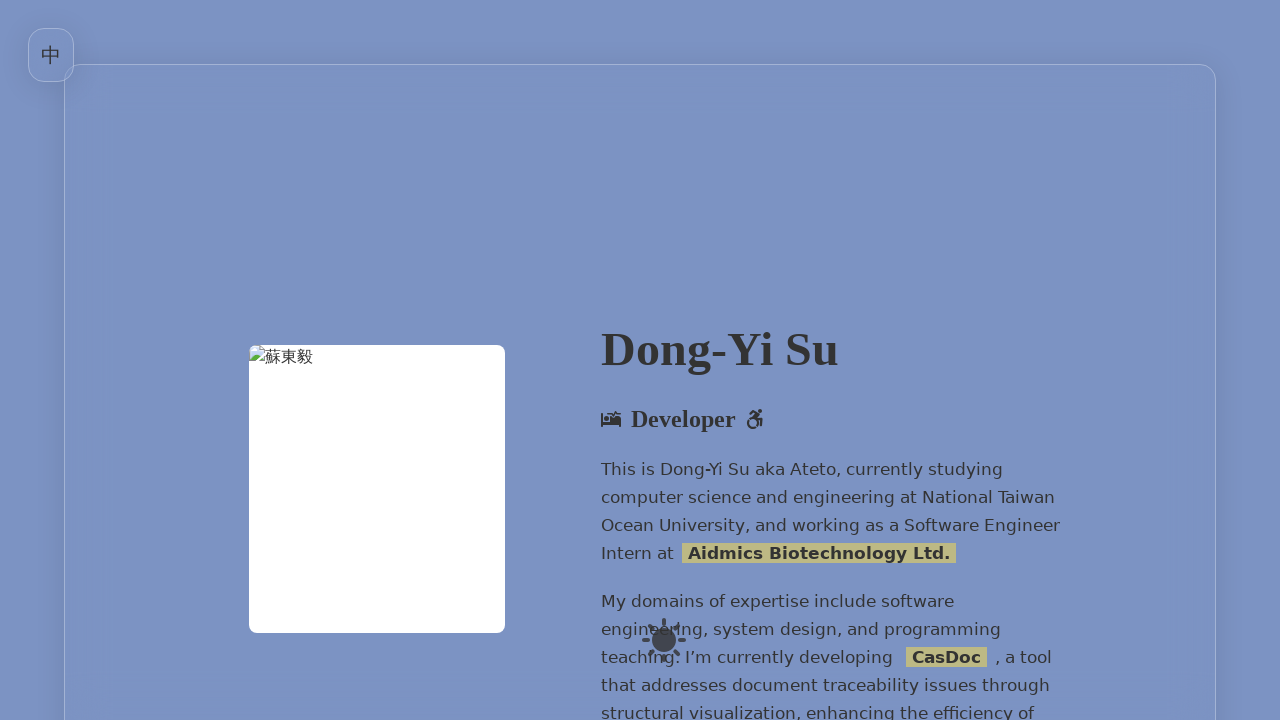

Clicked on 'My domains of expertise include' text paragraph at (640, 360) on internal:text="My domains of expertise include"i
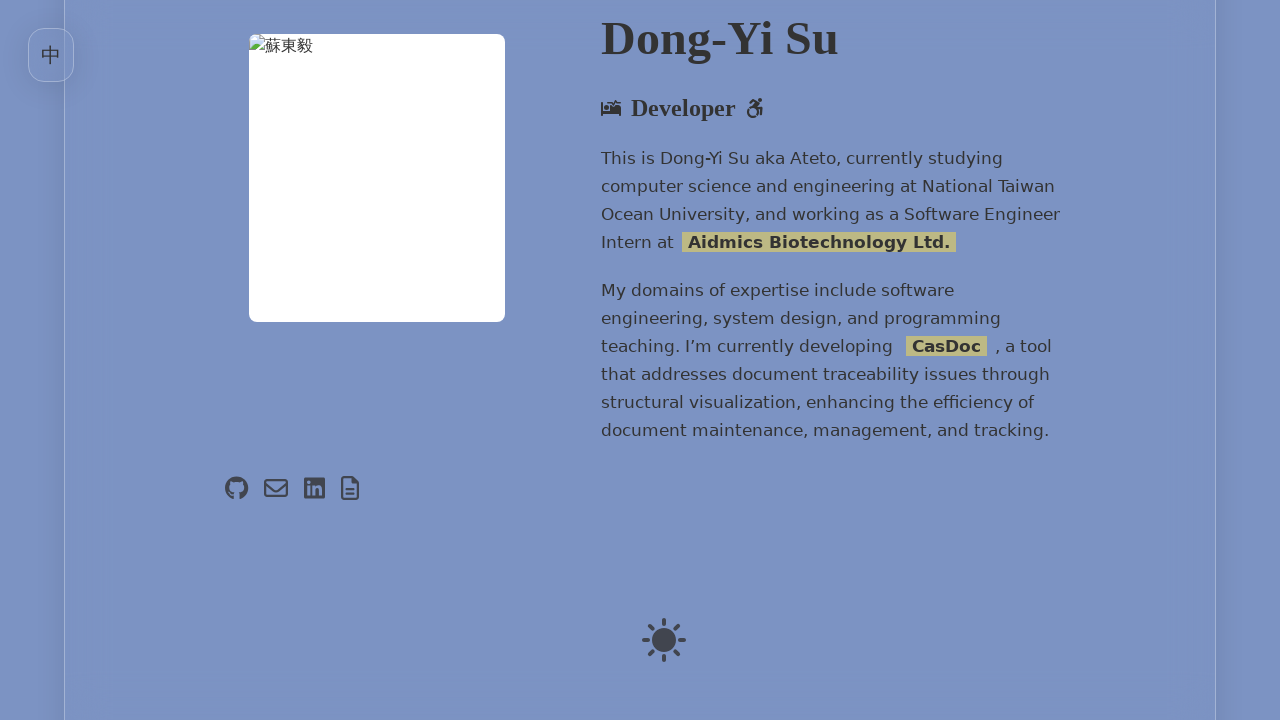

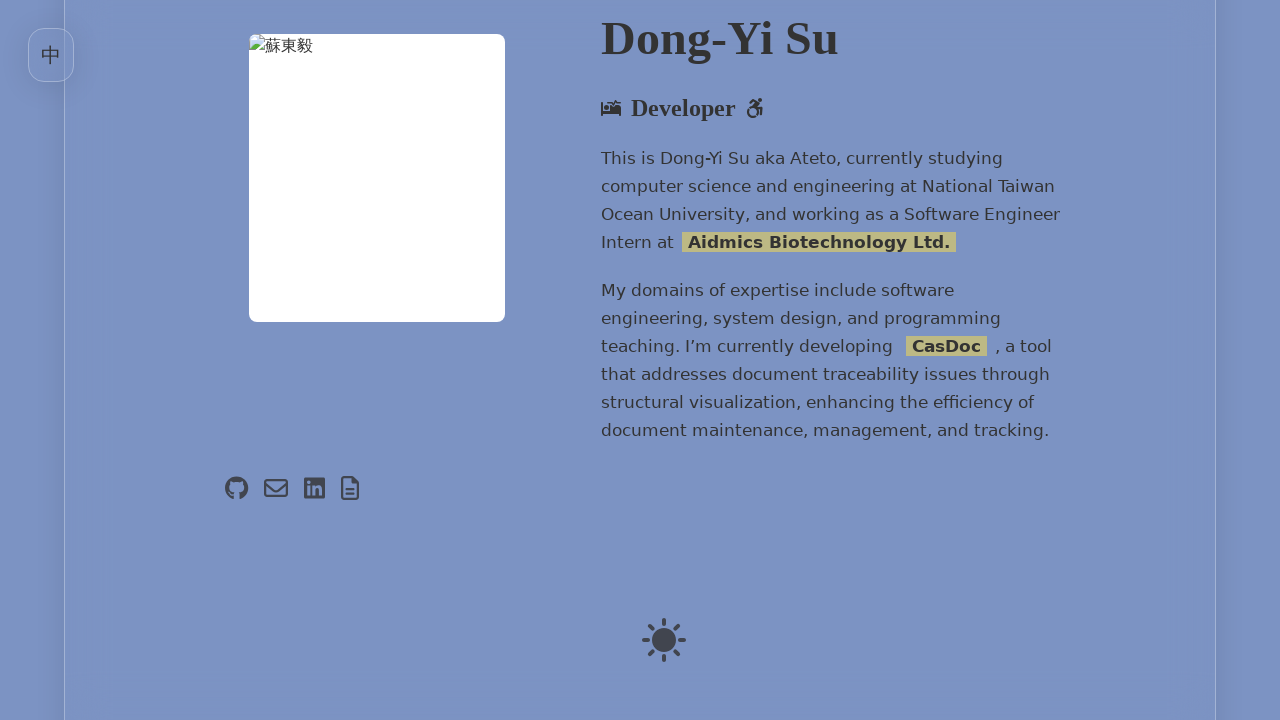